Tests sortable grid functionality by dragging and dropping grid items to reorder them

Starting URL: https://demoqa.com/sortable

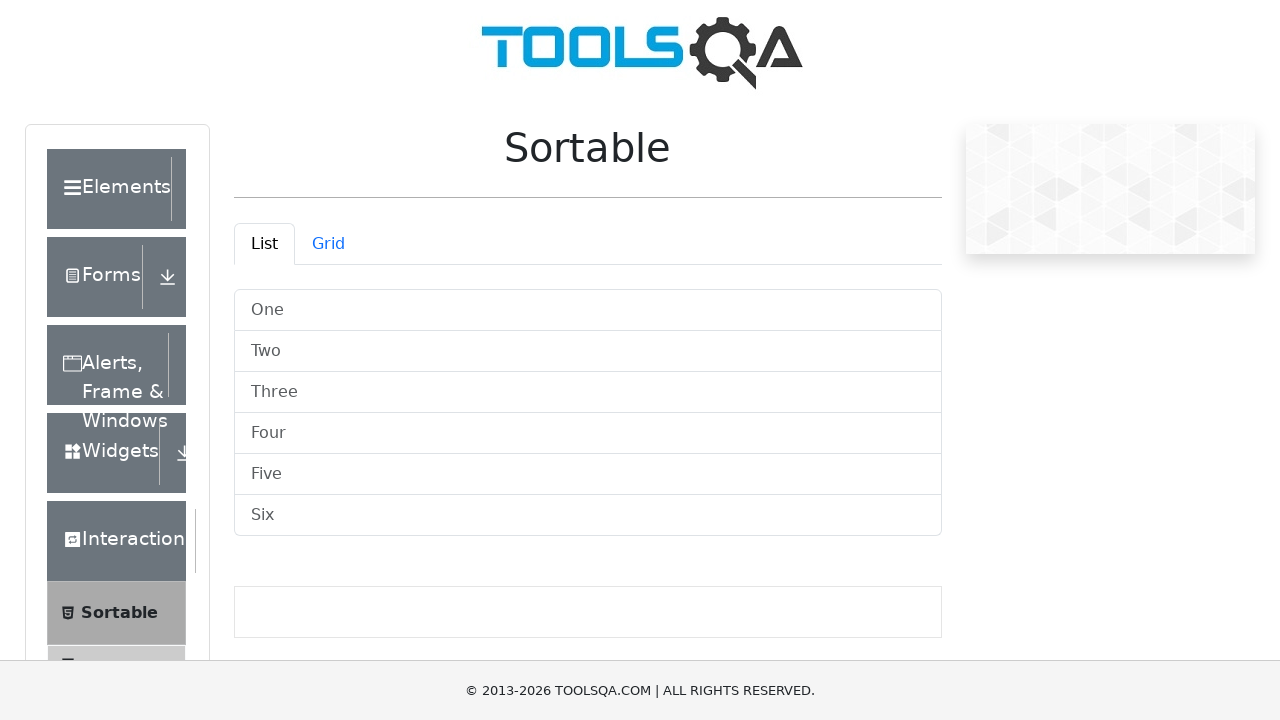

Clicked on the Grid tab at (328, 244) on #demo-tab-grid
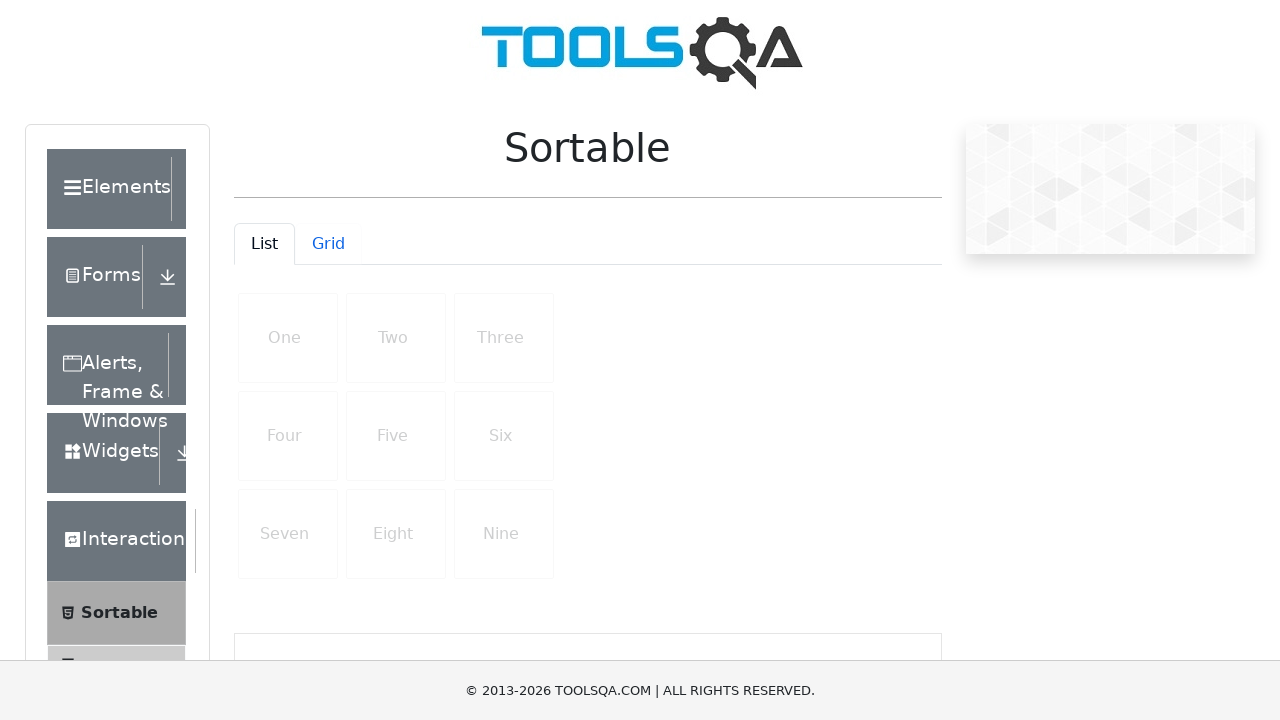

Located the first grid box element
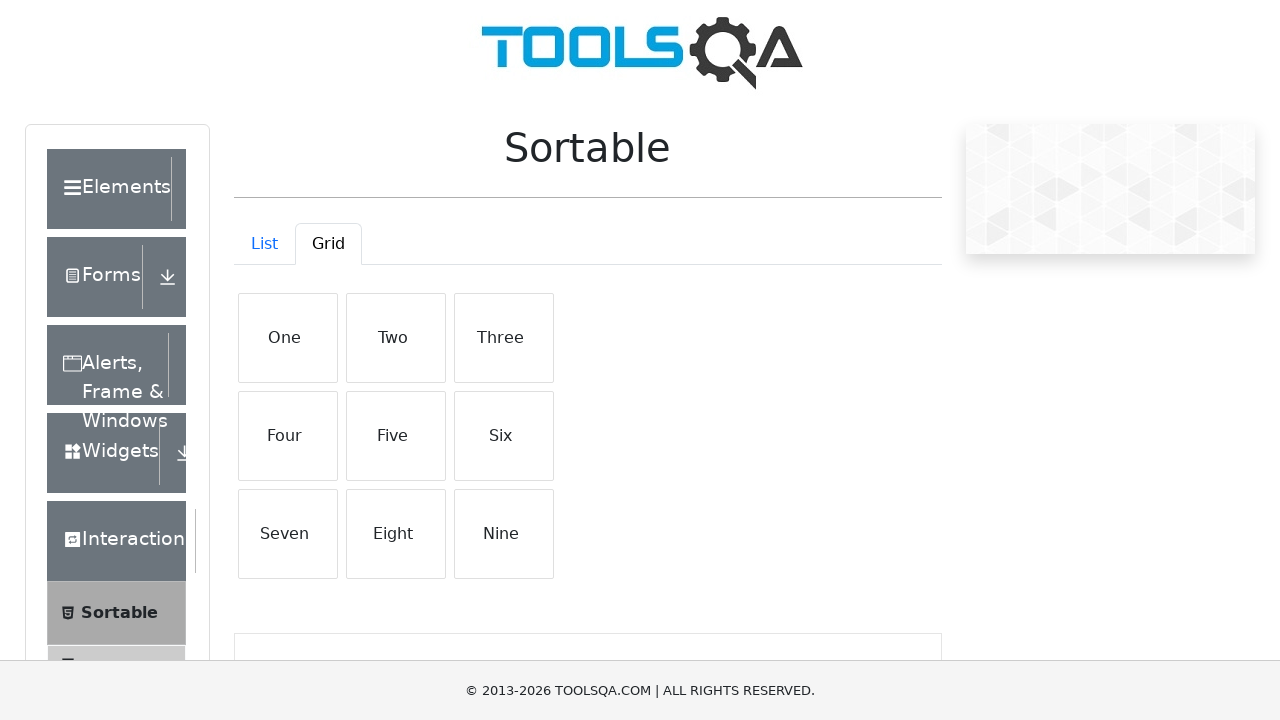

Located the fifth grid box element
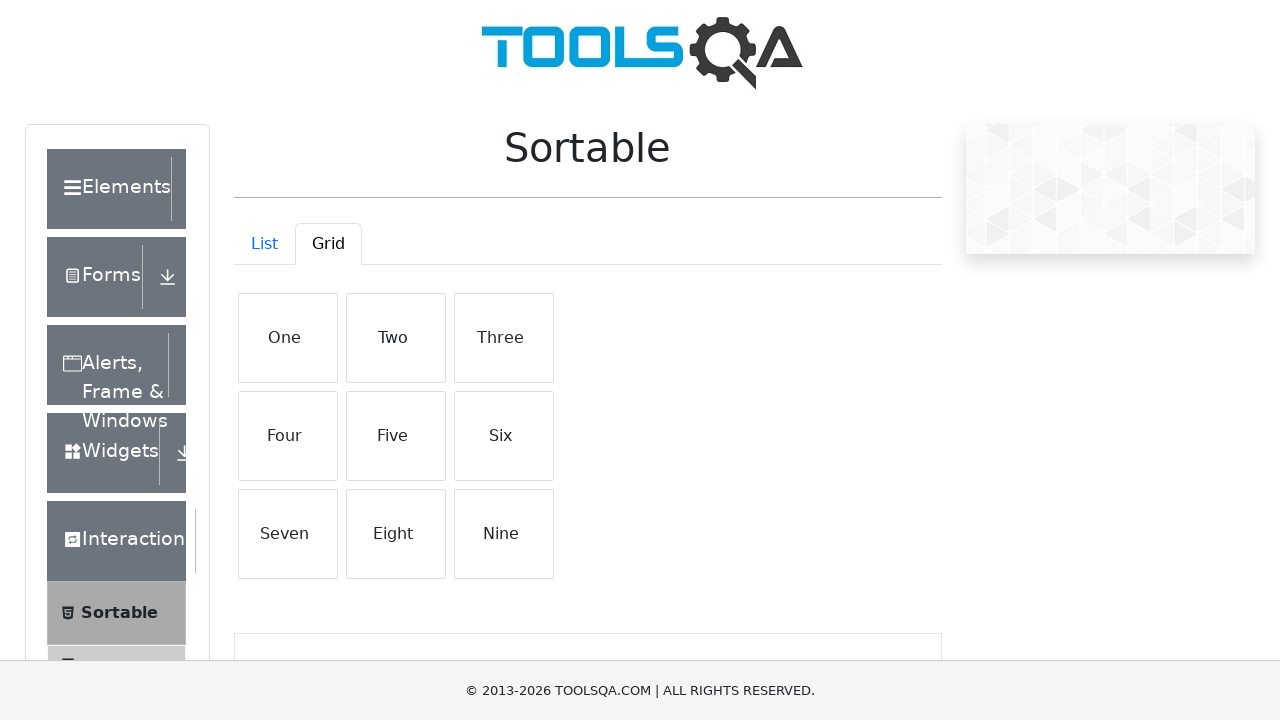

Dragged the first grid box and dropped it at the fifth position at (396, 436)
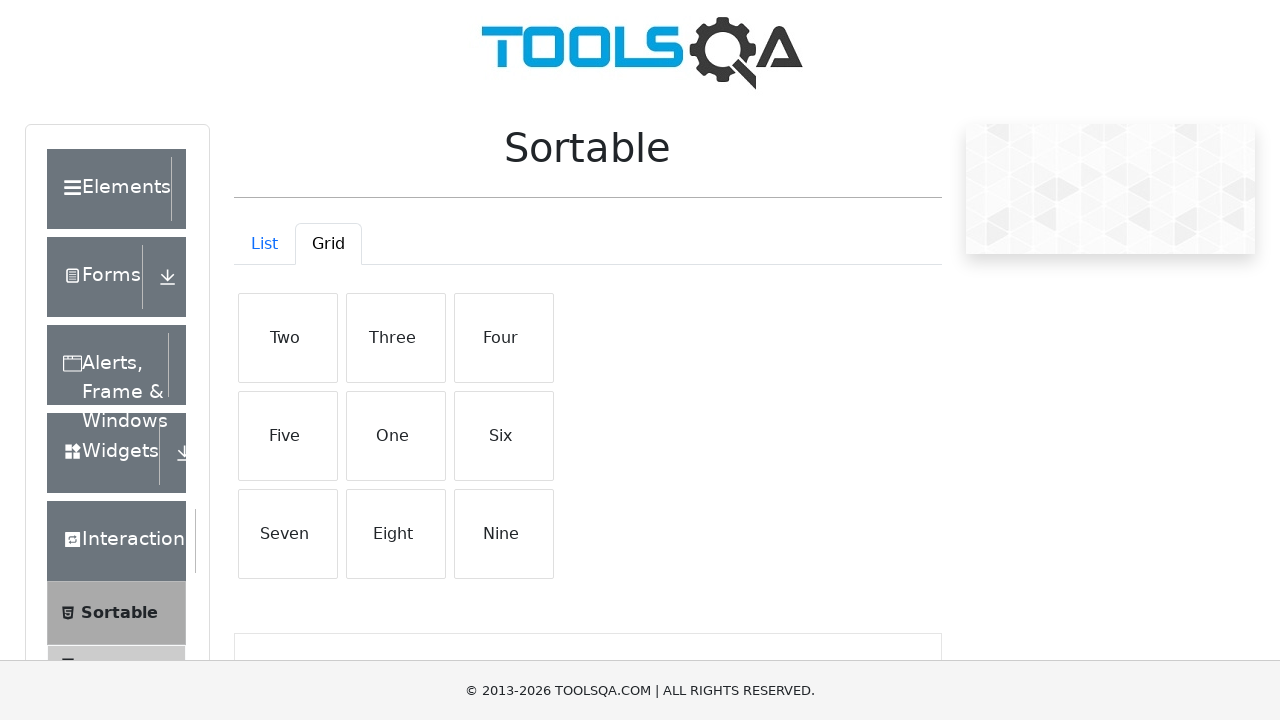

Verified that the 'One' element has moved to the fifth position
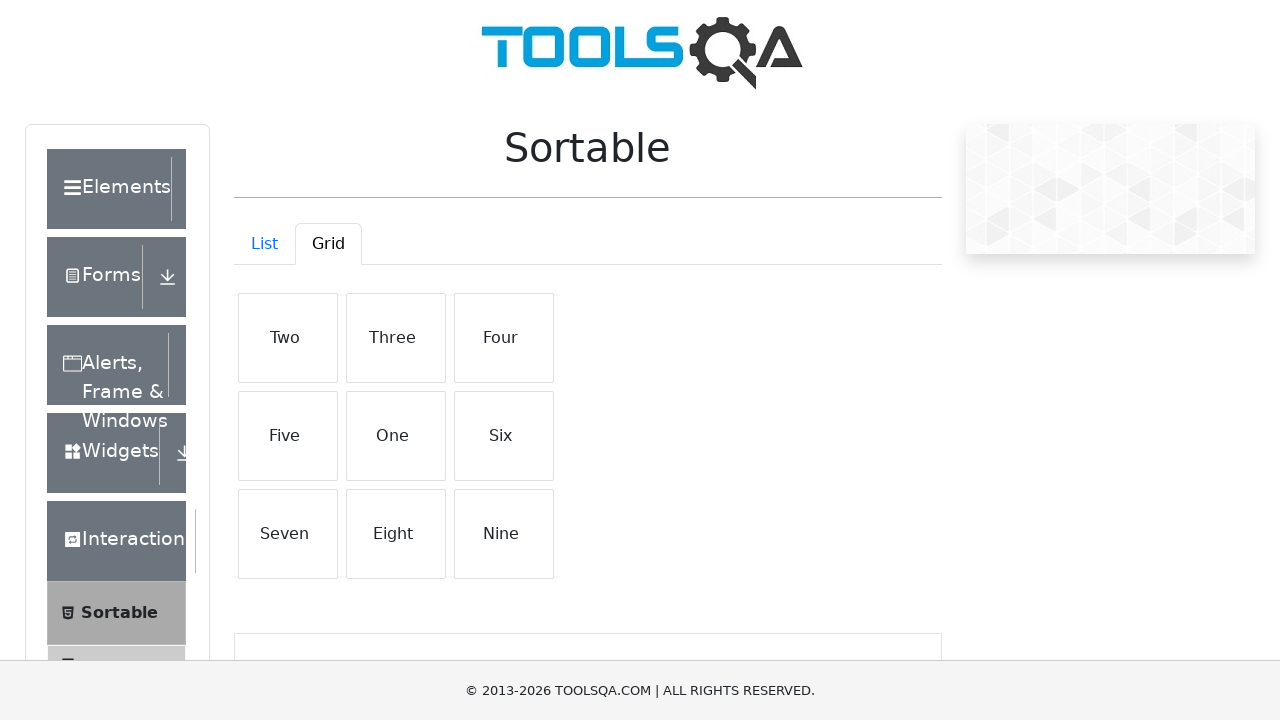

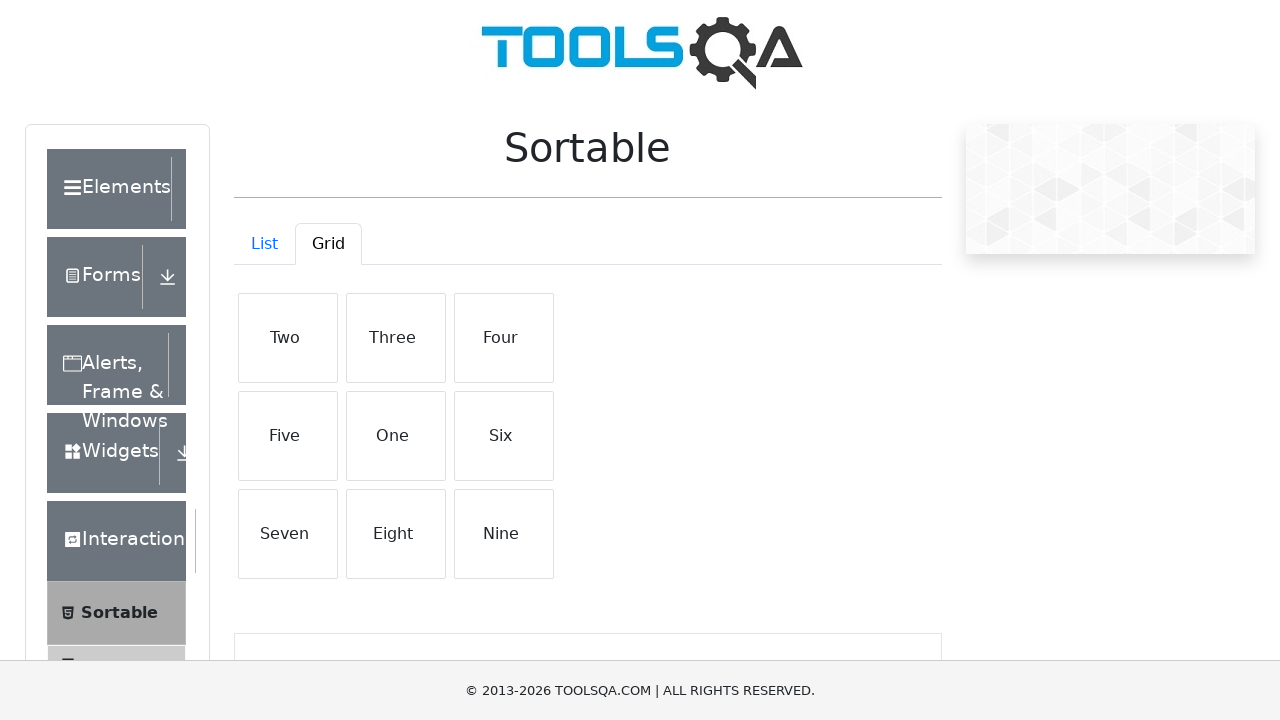